Tests responsive design by resizing the browser window to various viewport dimensions (desktop, tablet, and mobile sizes) to verify the page renders correctly at different screen sizes.

Starting URL: https://www.getcalley.com/calley-call-from-browser/

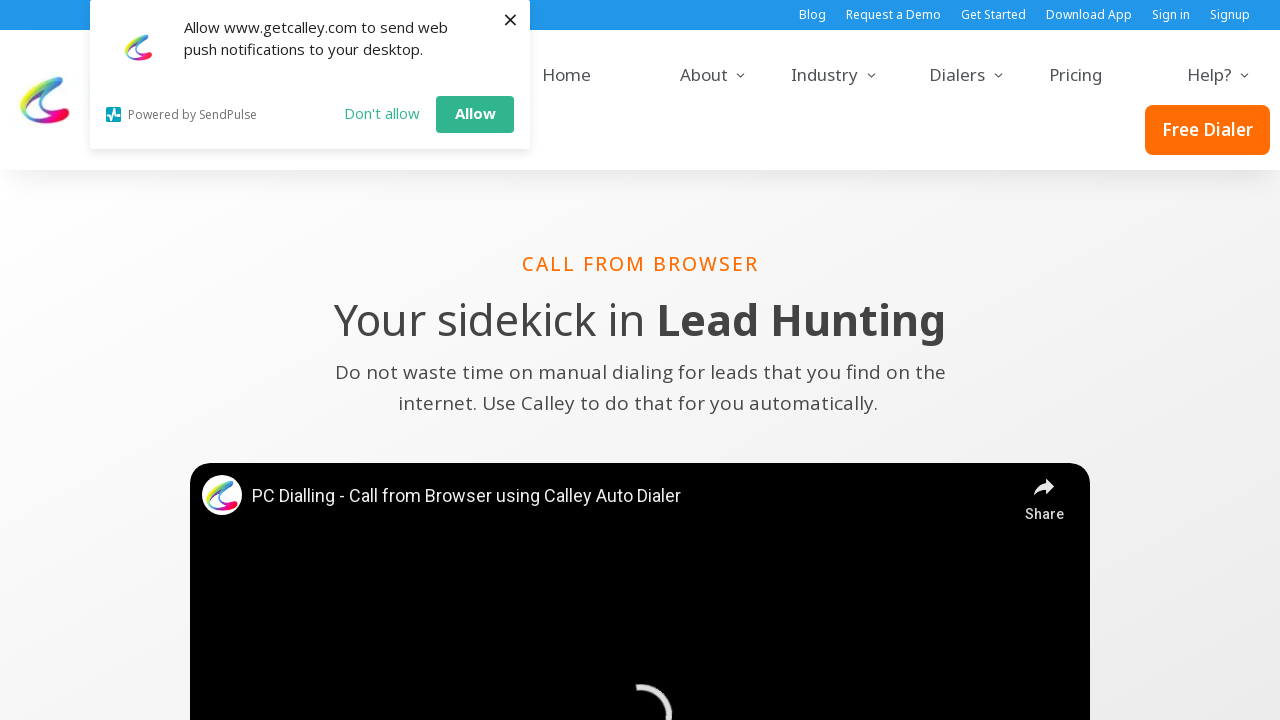

Set viewport to desktop size (1920x1080)
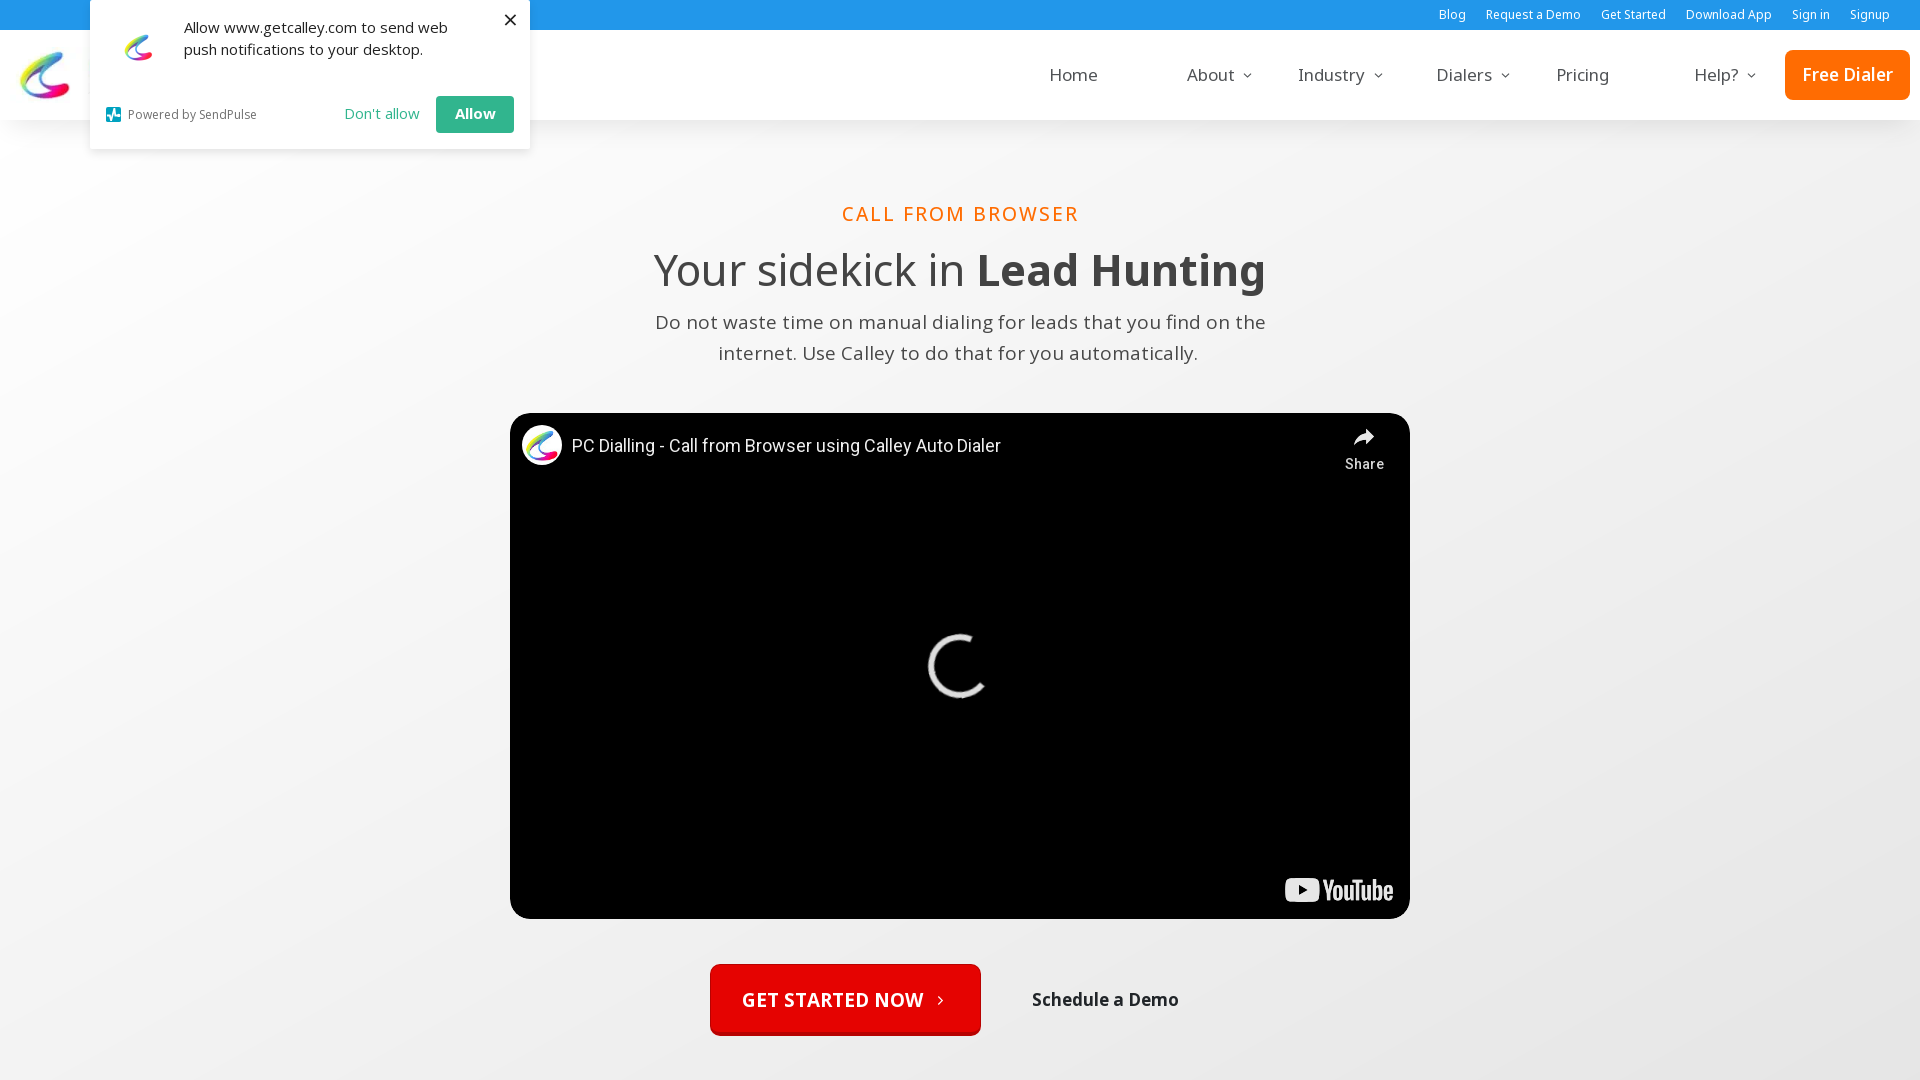

Waited for page to adjust to desktop viewport
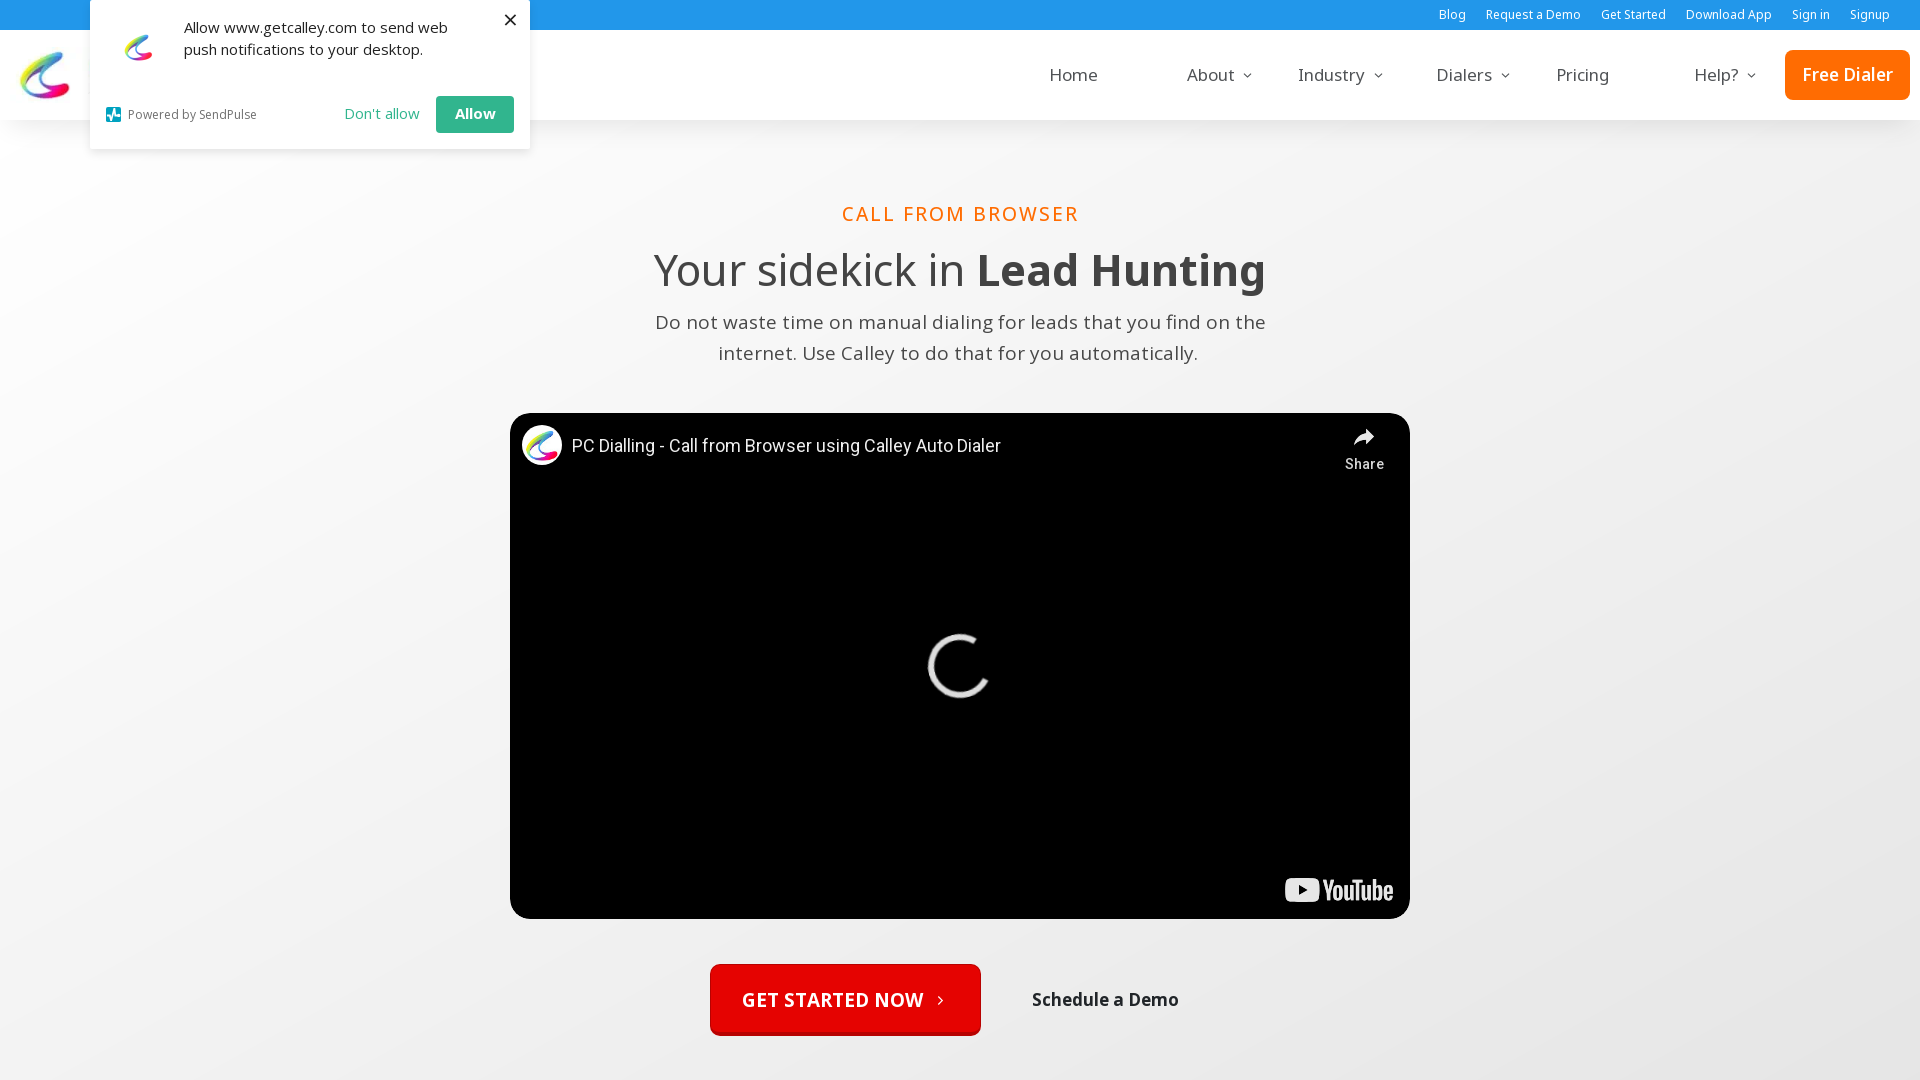

Set viewport to laptop size (1536x864)
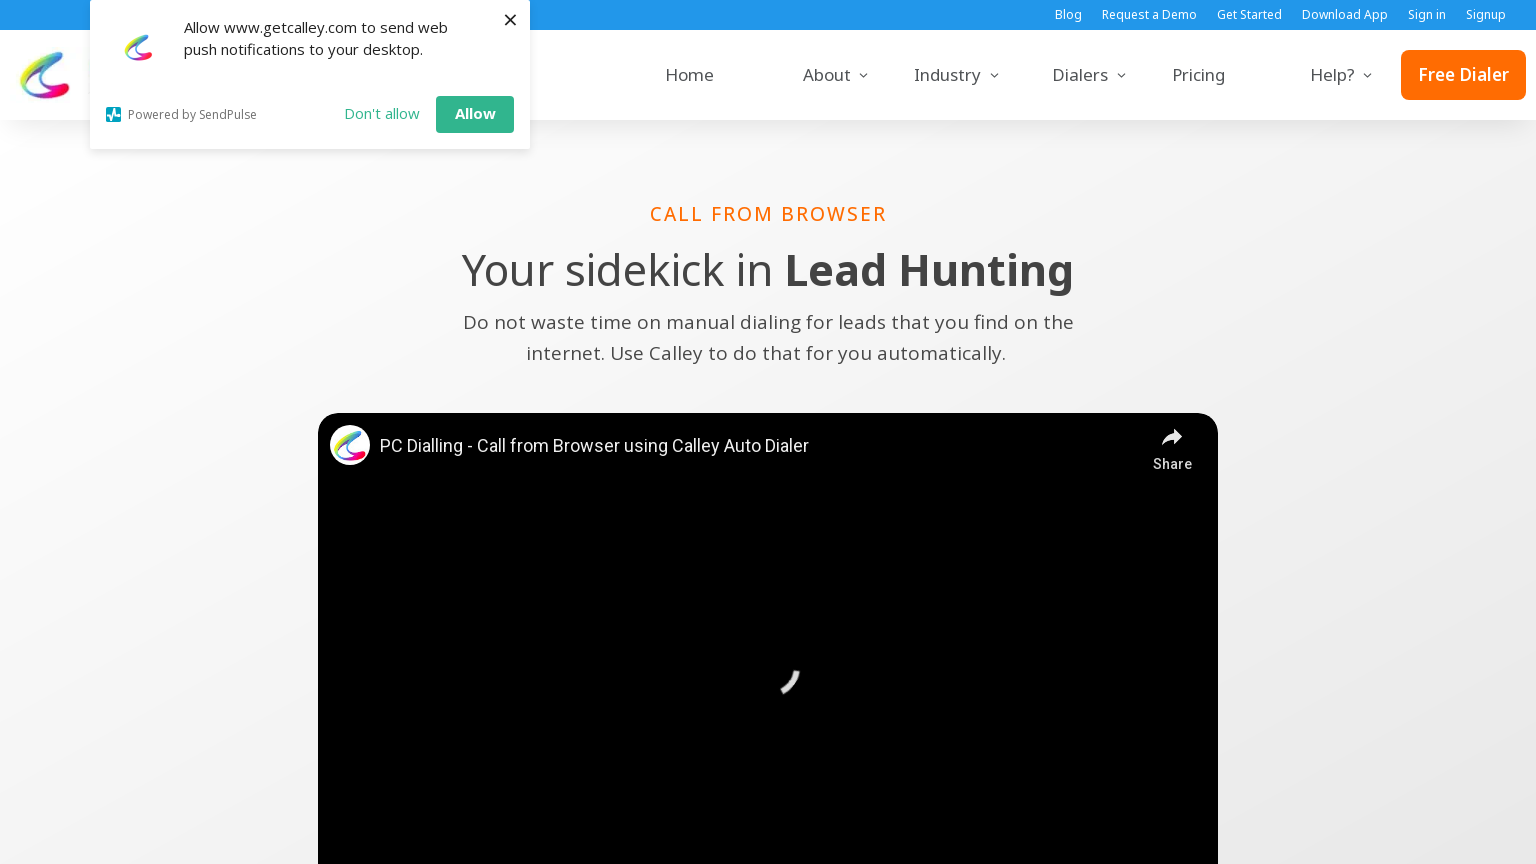

Waited for page to adjust to laptop viewport
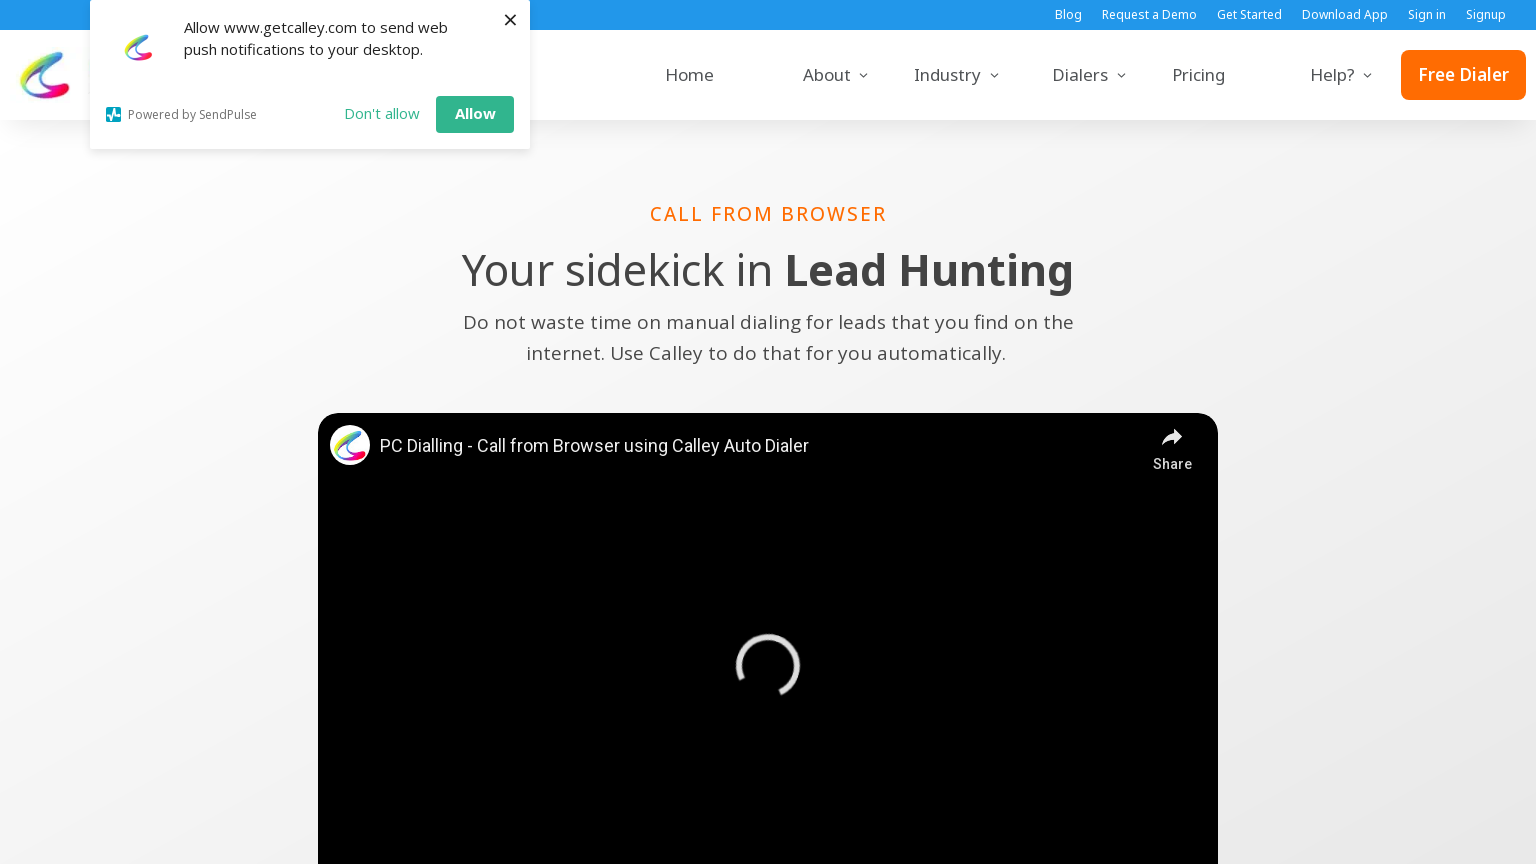

Set viewport to smaller laptop size (1366x768)
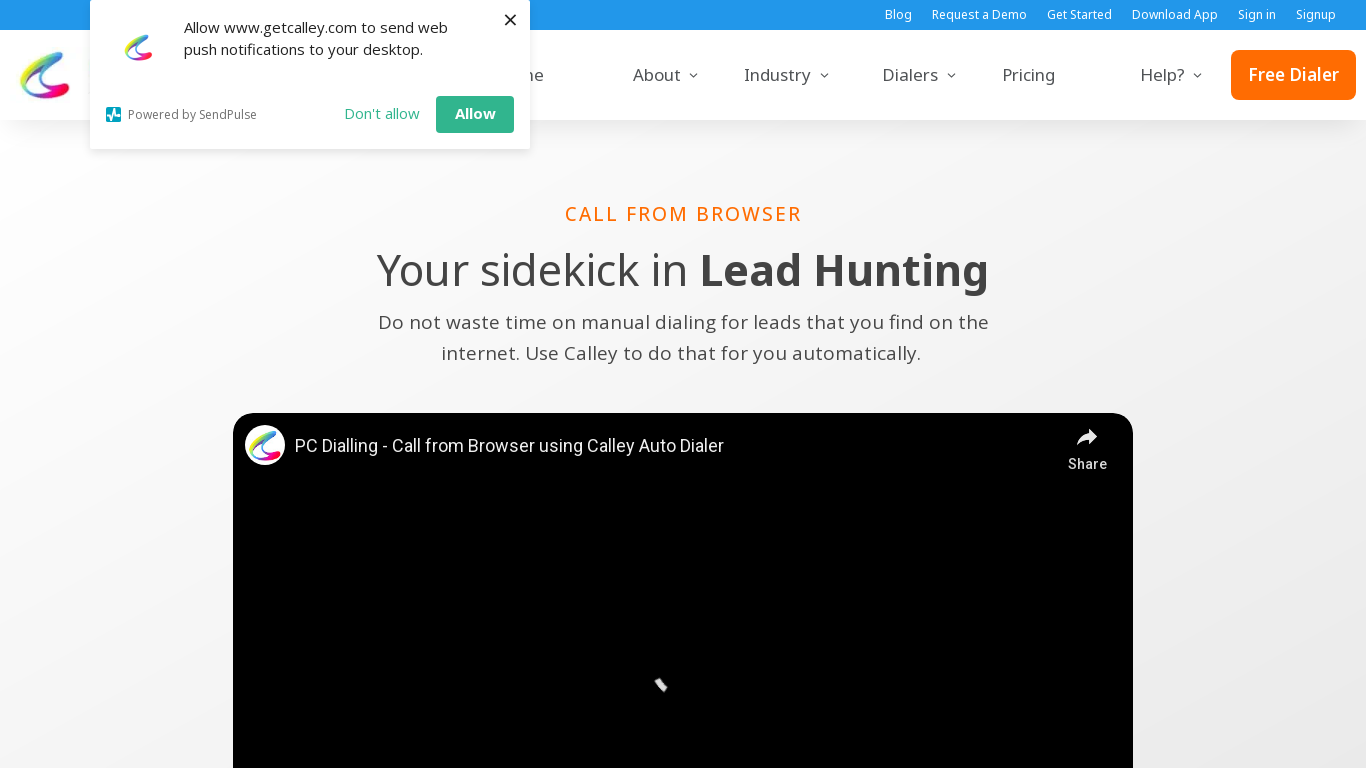

Waited for page to adjust to smaller laptop viewport
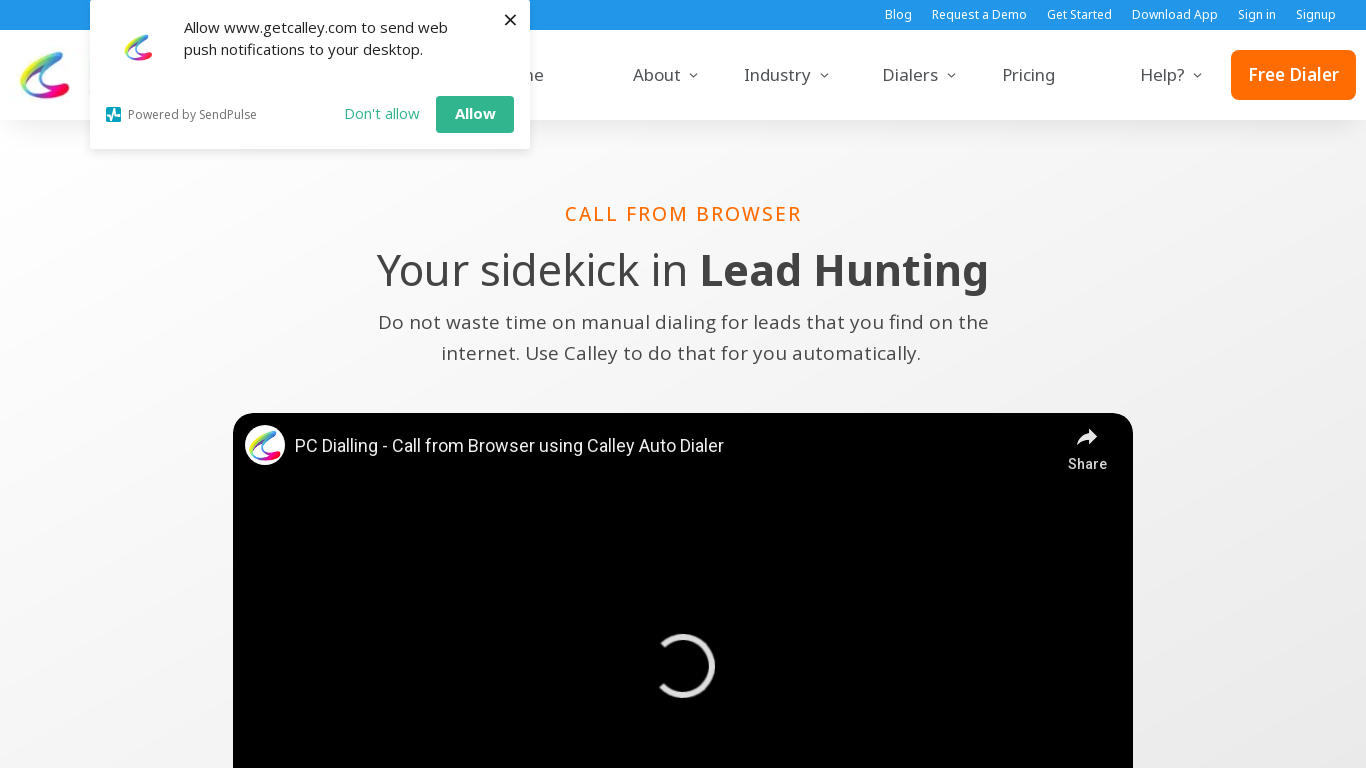

Set viewport to mobile portrait size (360x640)
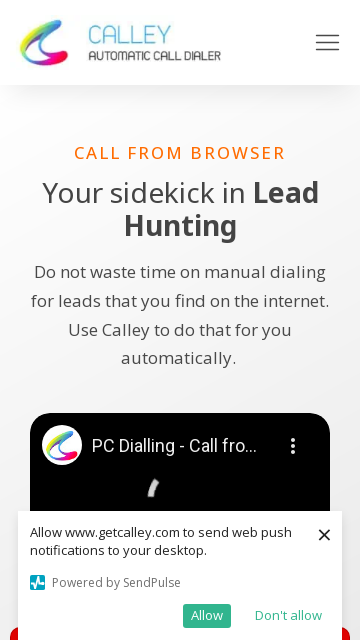

Waited for page to adjust to mobile portrait viewport
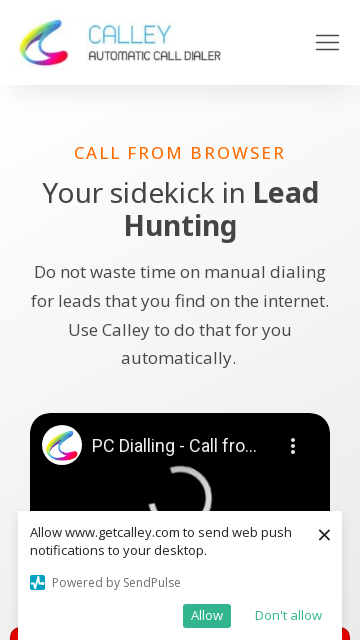

Set viewport to iPhone XR/XS Max size (414x896)
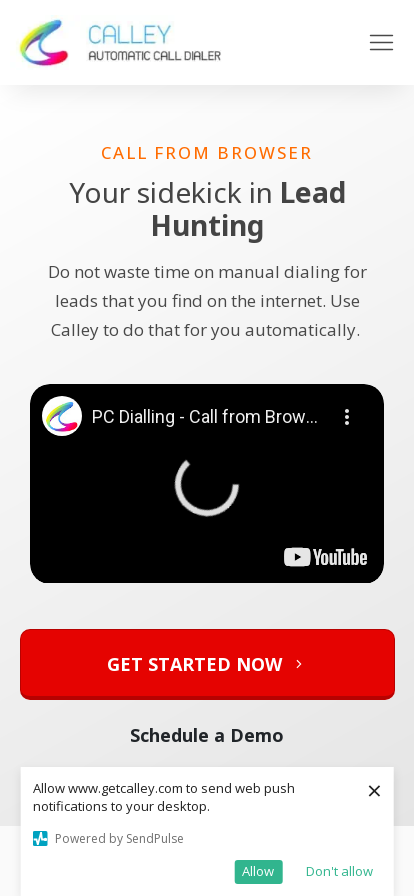

Waited for page to adjust to iPhone XR/XS Max viewport
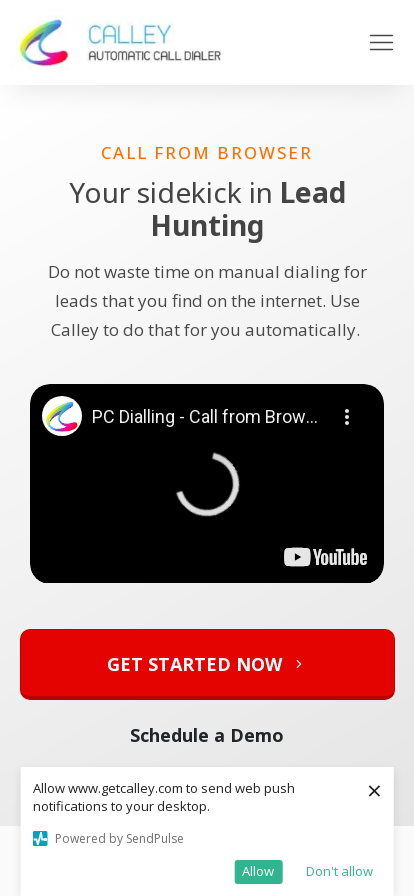

Set viewport to iPhone 6/7/8 size (375x667)
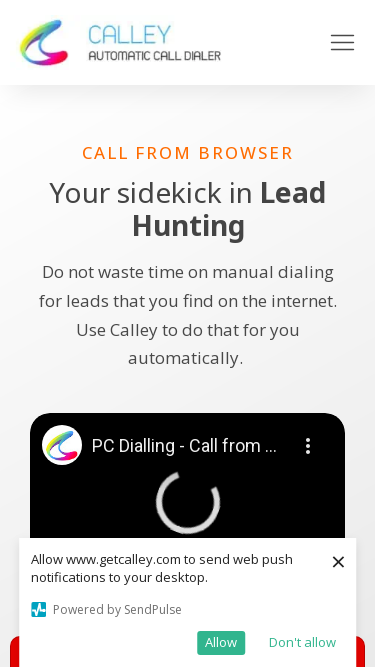

Waited for page to adjust to iPhone 6/7/8 viewport
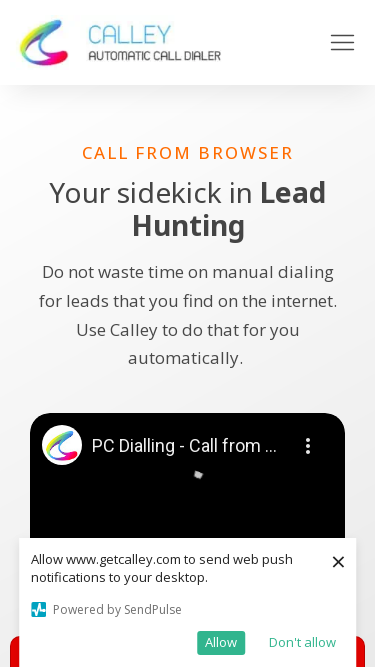

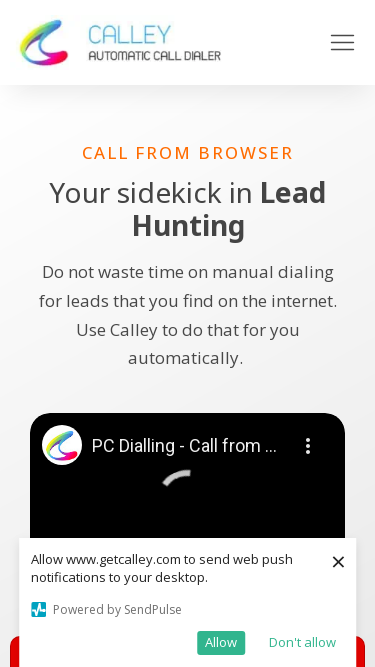